Tests Add/Remove Elements page by clicking the Add Element button to add a new element

Starting URL: https://the-internet.herokuapp.com/

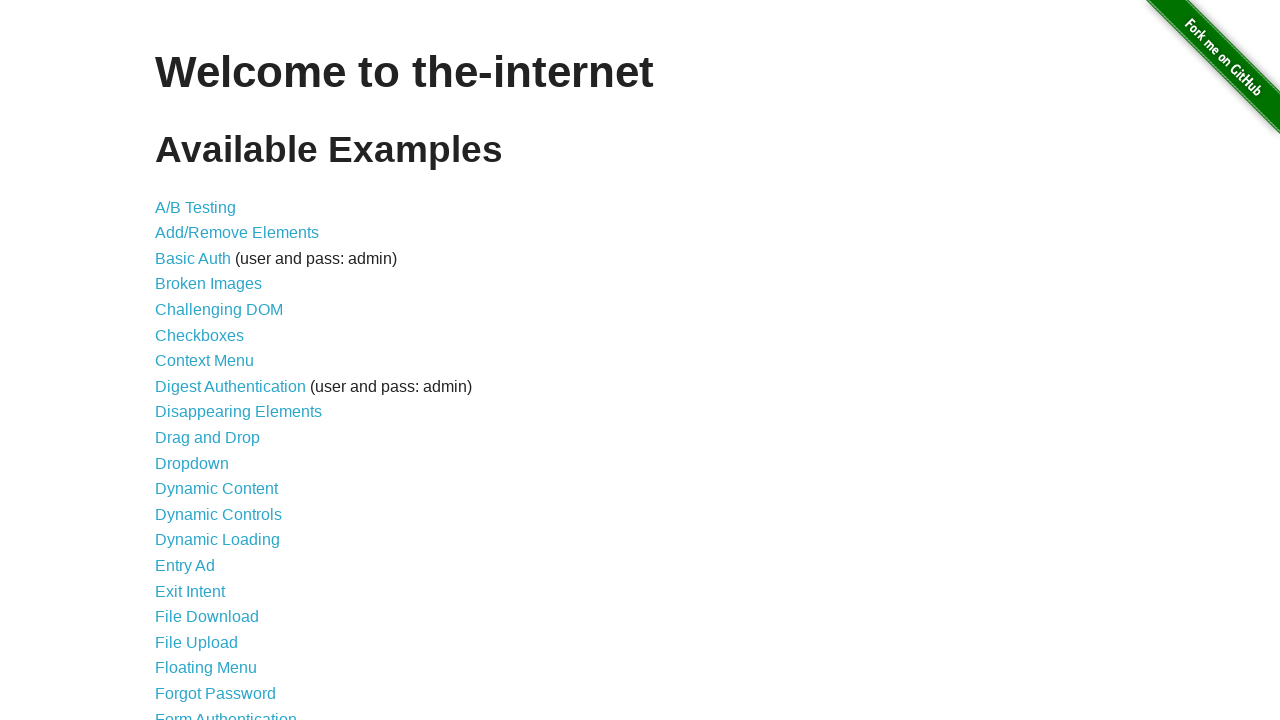

Clicked on Add/Remove Elements link at (237, 233) on a:text('Add/Remove Elements')
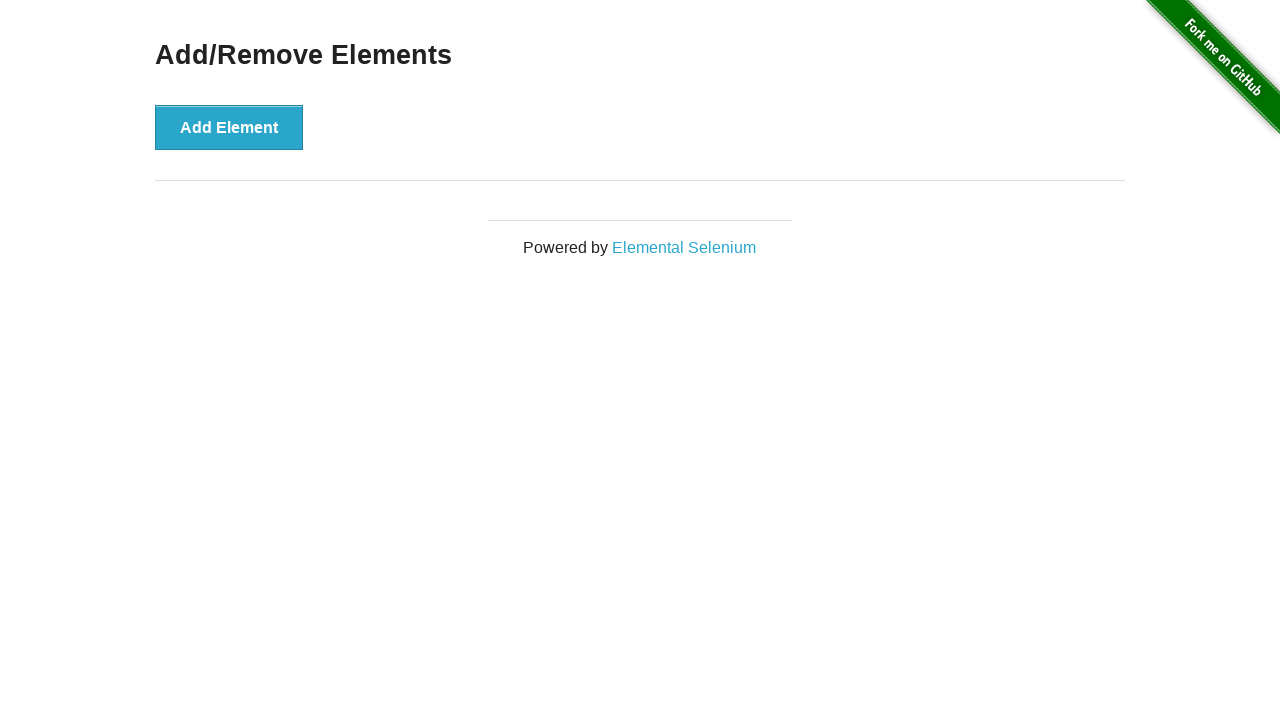

Add Element button loaded
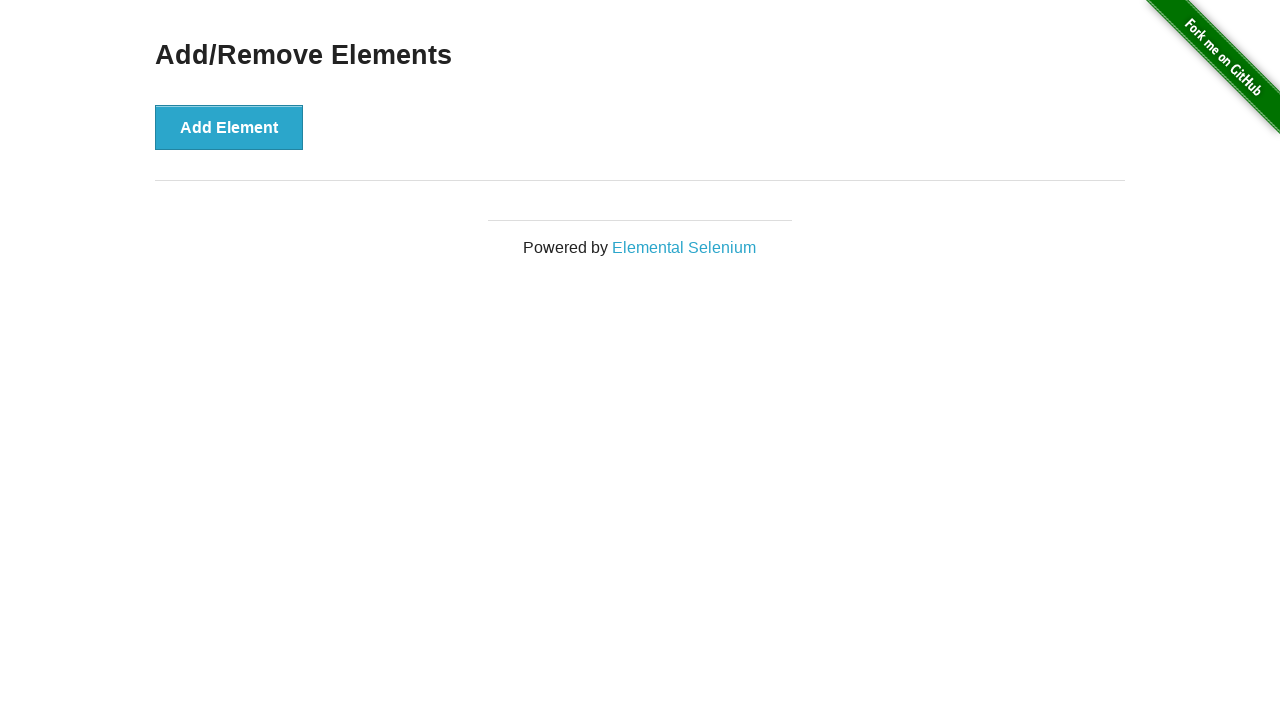

Clicked the Add Element button to add a new element at (229, 127) on button[onclick='addElement()']
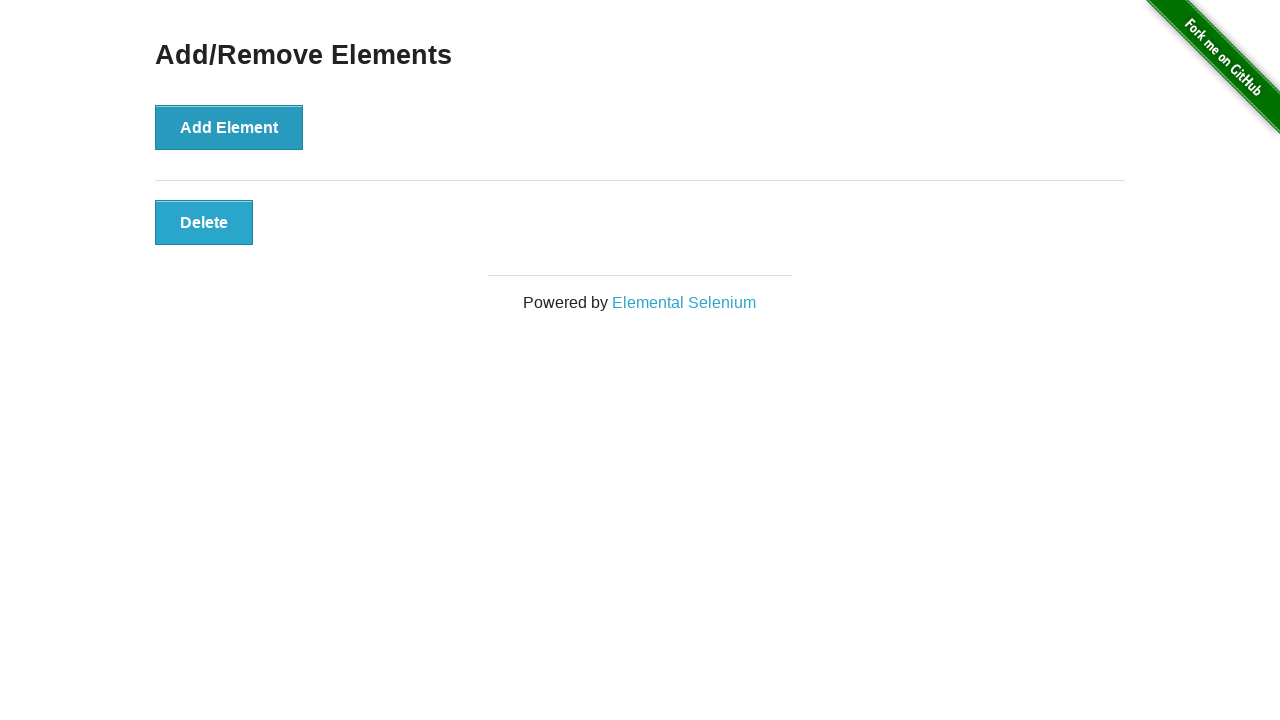

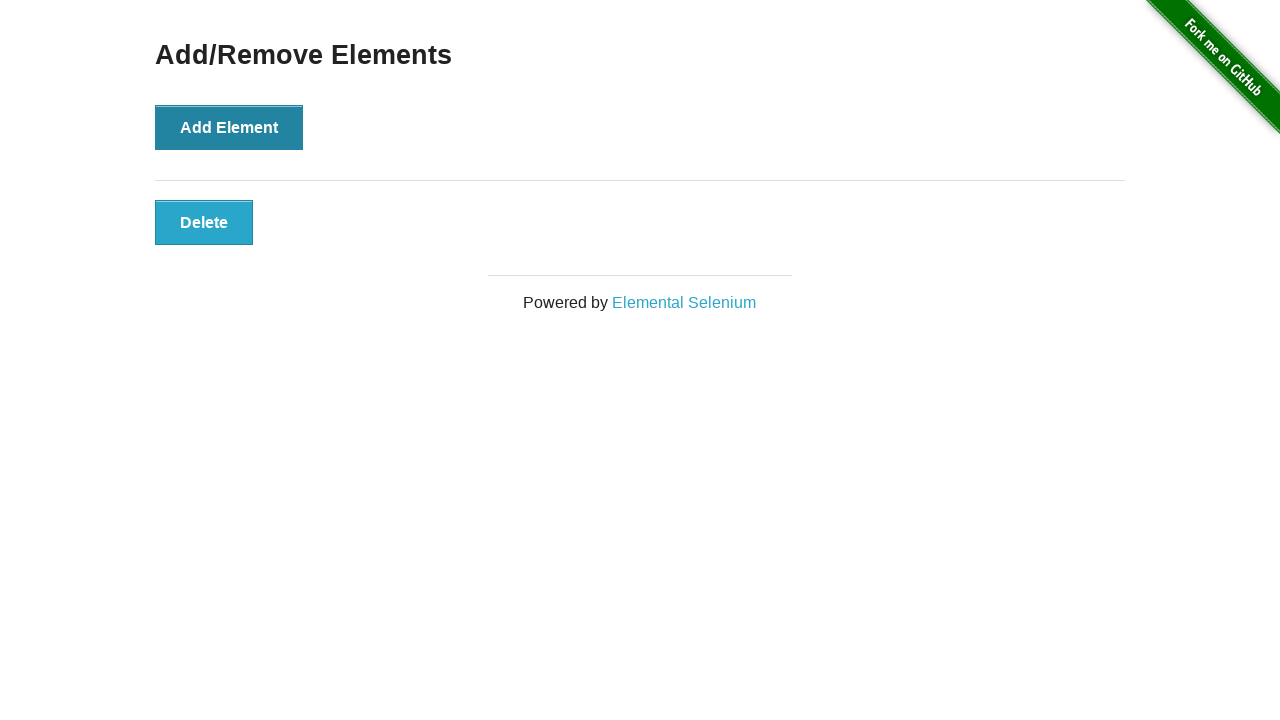